Tests dropdown selection functionality by selecting options from both single-select and multi-select dropdowns using different selection methods

Starting URL: https://demoqa.com/select-menu

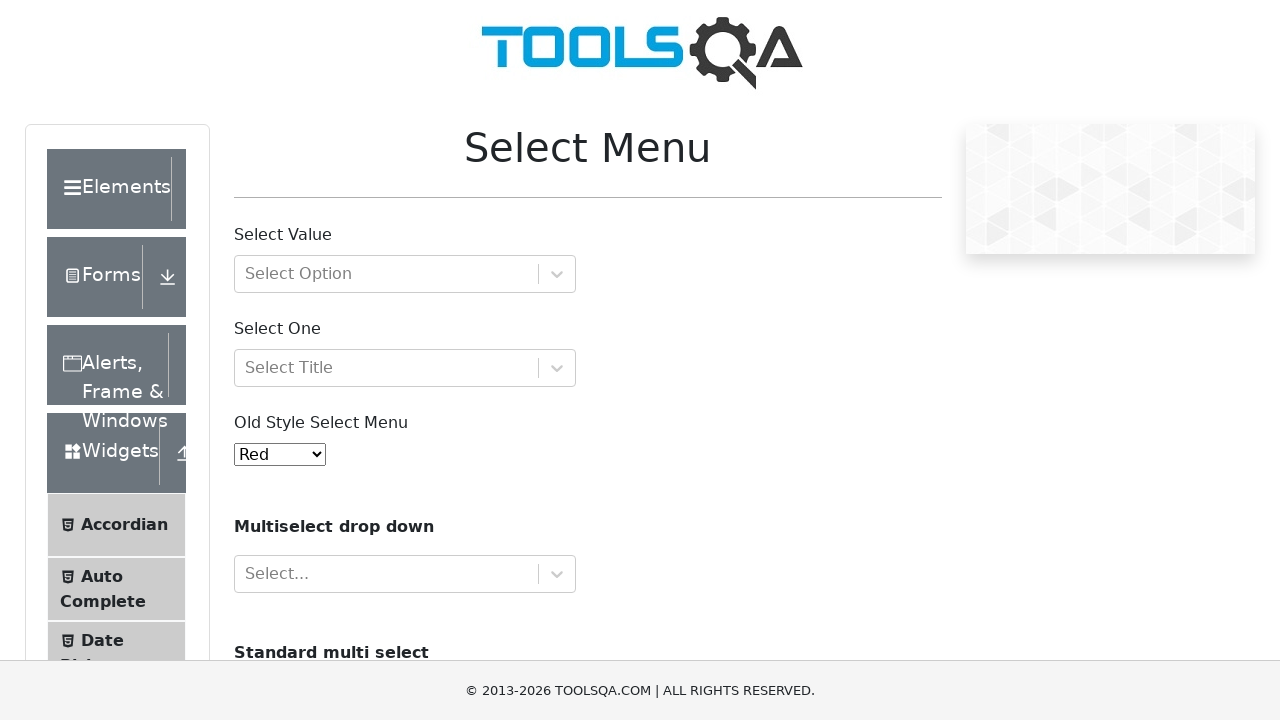

Selected option with value '6' from old style select menu on //*[@id='oldSelectMenu']
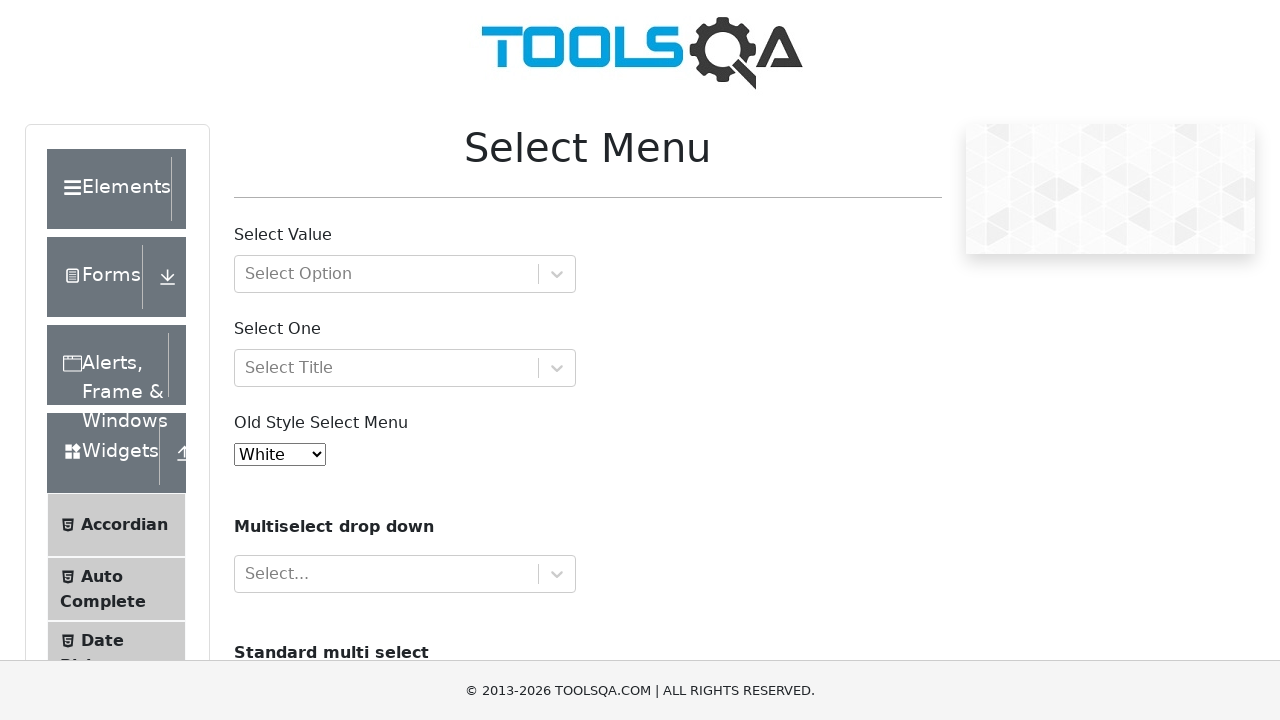

Selected 'Volvo' from multi-select cars dropdown by visible text on #cars
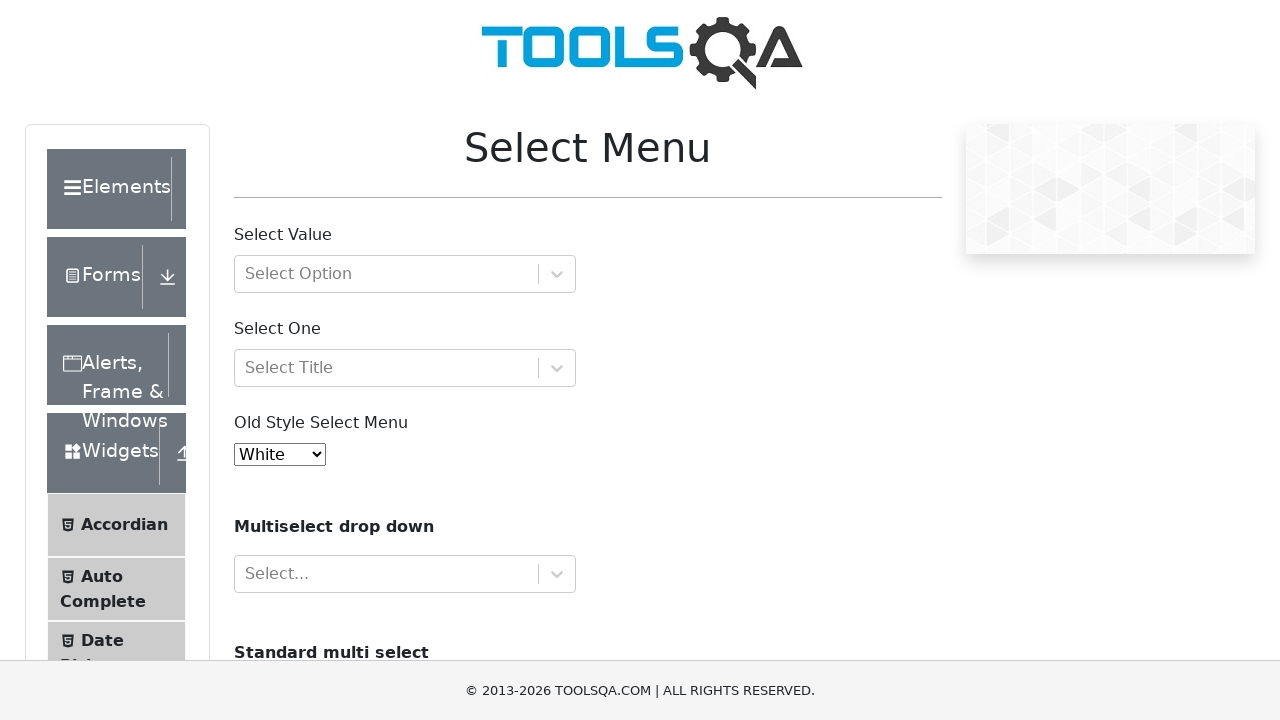

Selected option at index 2 from multi-select cars dropdown on #cars
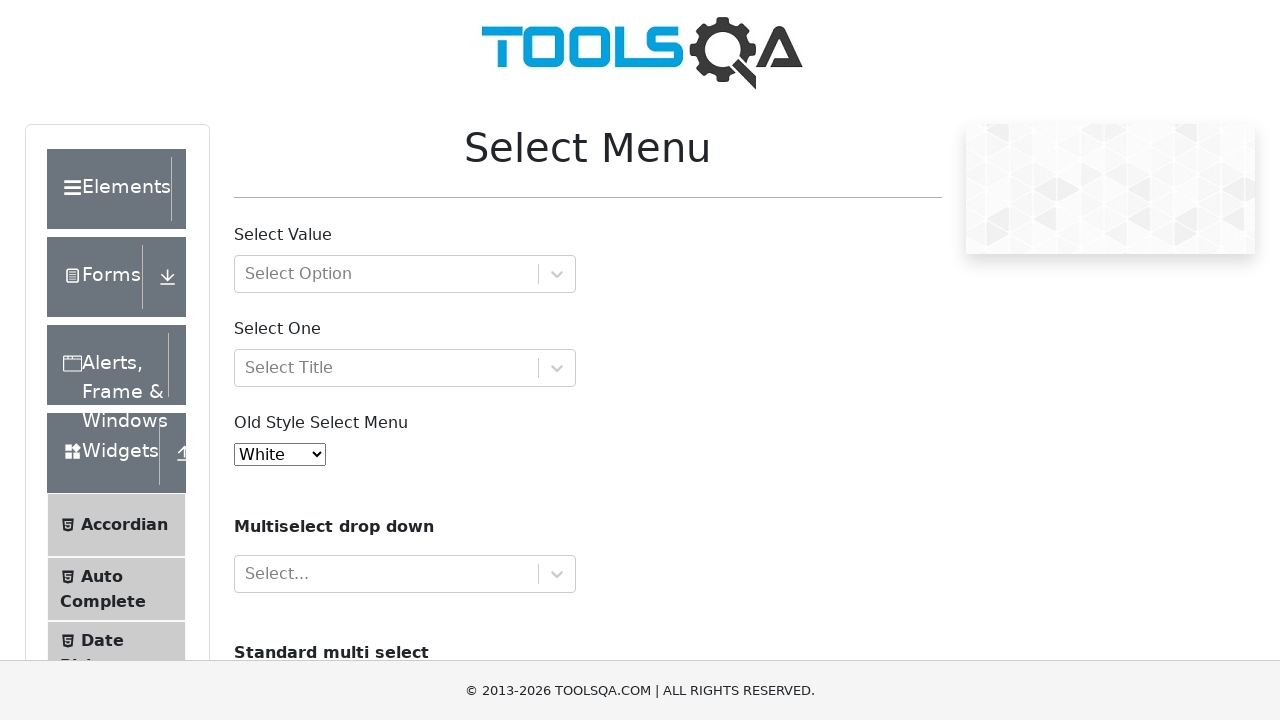

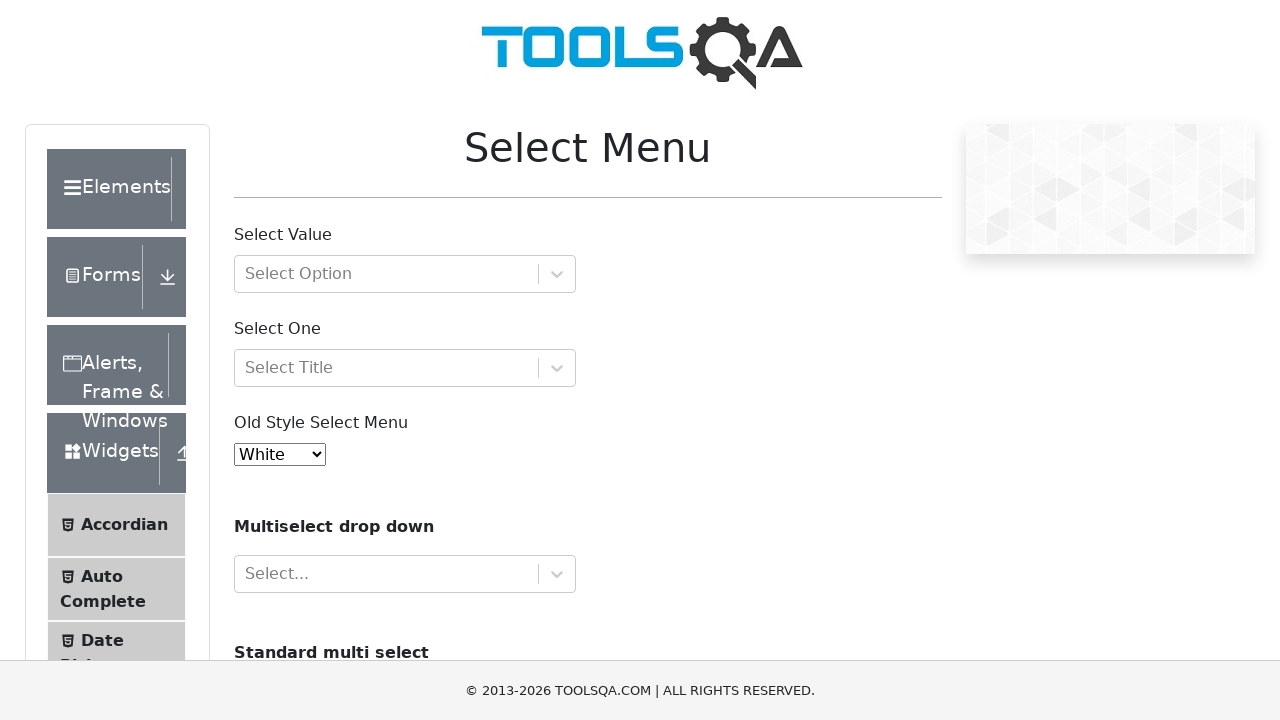